Tests that edits are saved when the input field loses focus (blur event)

Starting URL: https://demo.playwright.dev/todomvc

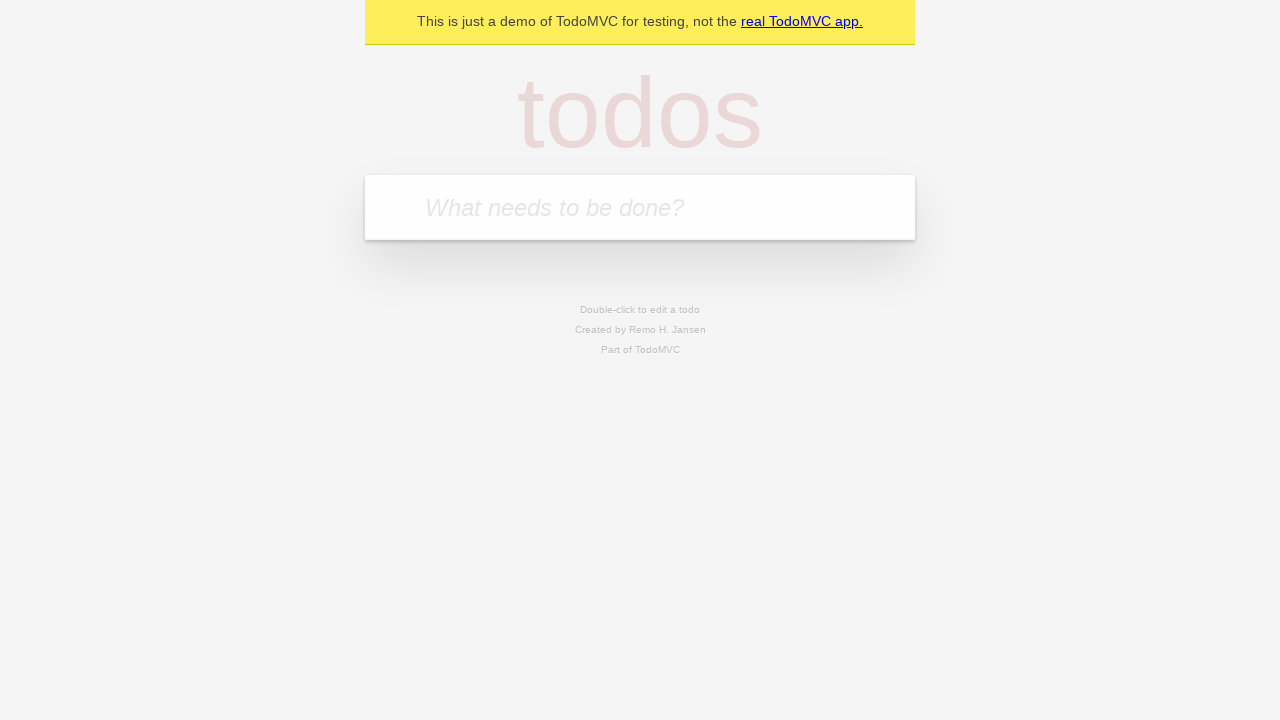

Filled first todo input with 'buy some cheese' on internal:attr=[placeholder="What needs to be done?"i]
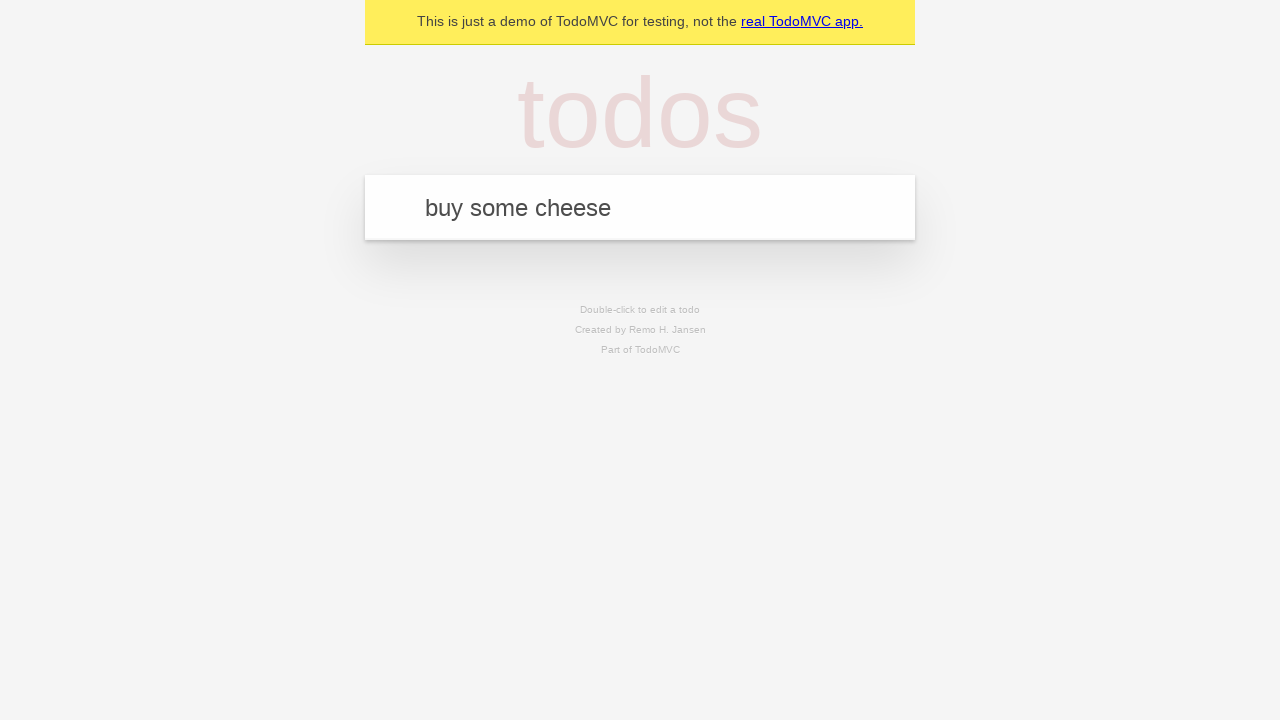

Pressed Enter to create first todo on internal:attr=[placeholder="What needs to be done?"i]
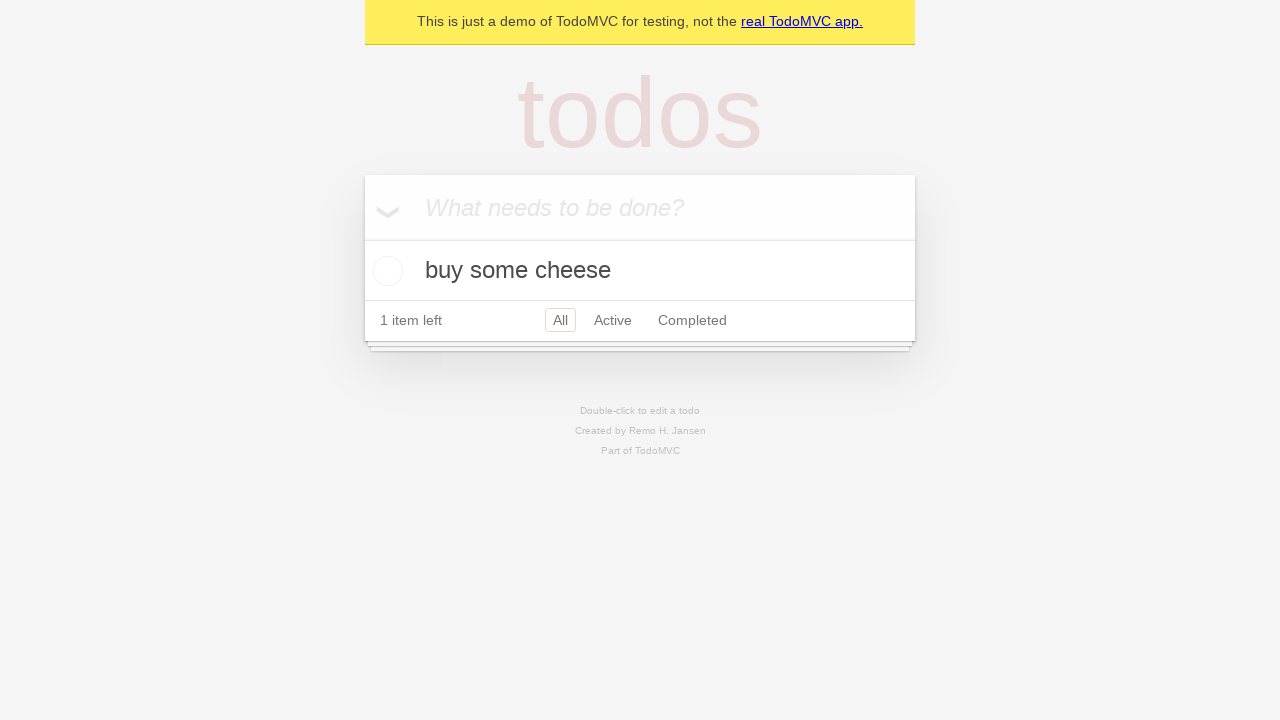

Filled second todo input with 'feed the cat' on internal:attr=[placeholder="What needs to be done?"i]
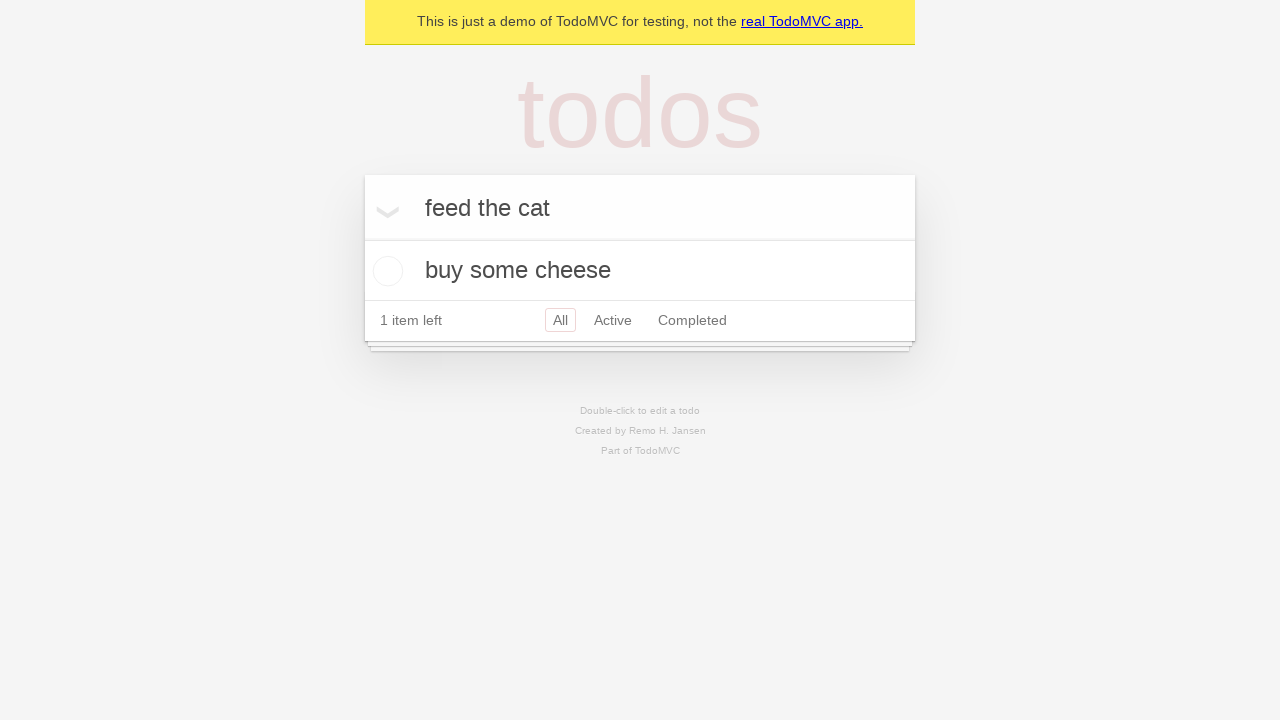

Pressed Enter to create second todo on internal:attr=[placeholder="What needs to be done?"i]
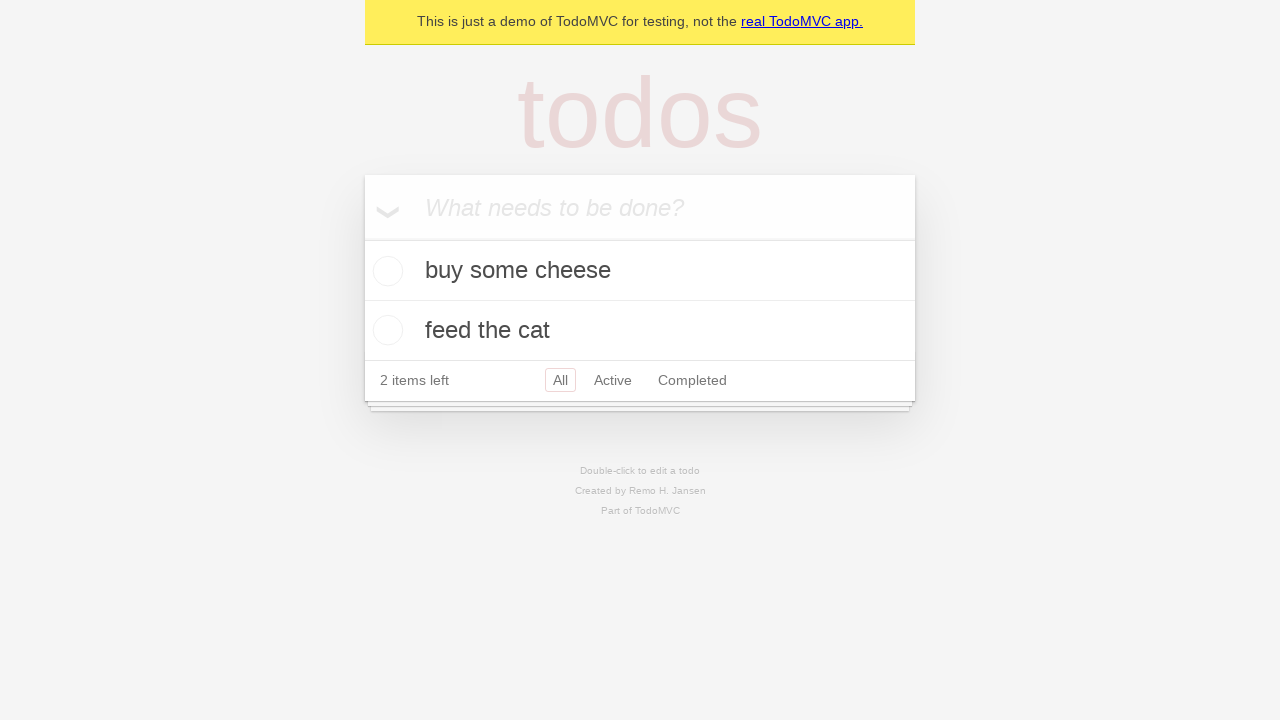

Filled third todo input with 'book a doctors appointment' on internal:attr=[placeholder="What needs to be done?"i]
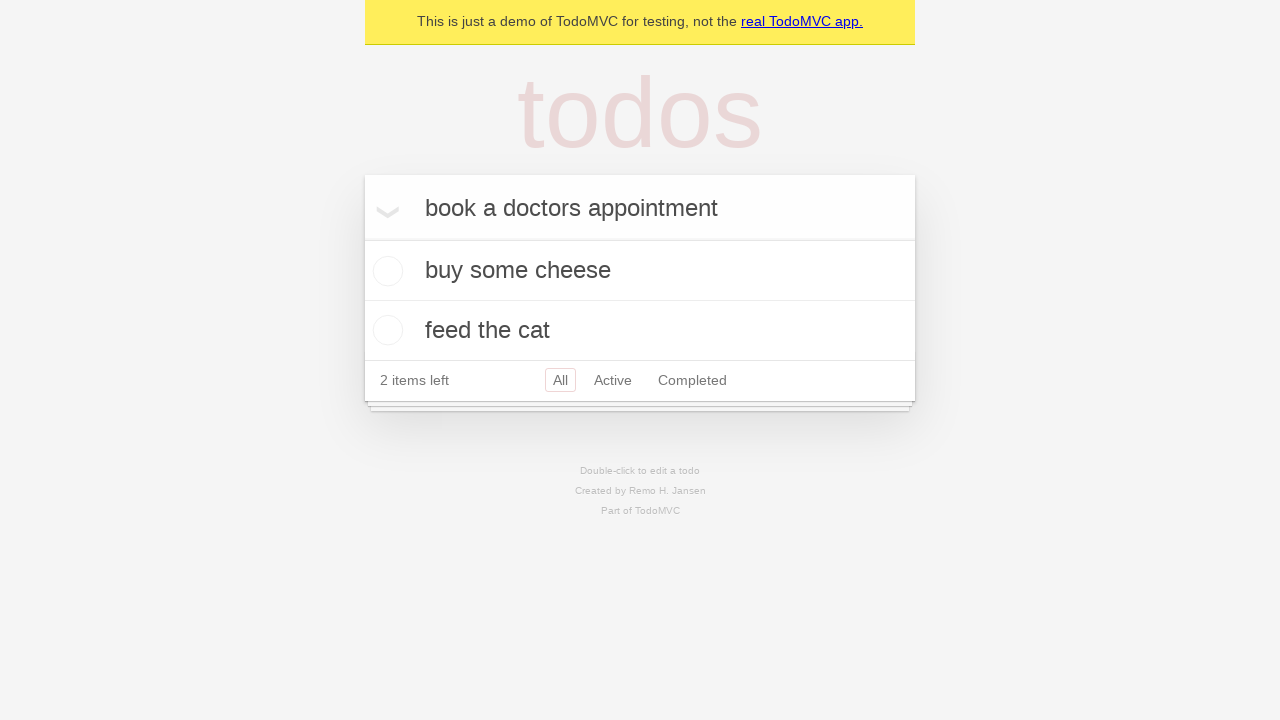

Pressed Enter to create third todo on internal:attr=[placeholder="What needs to be done?"i]
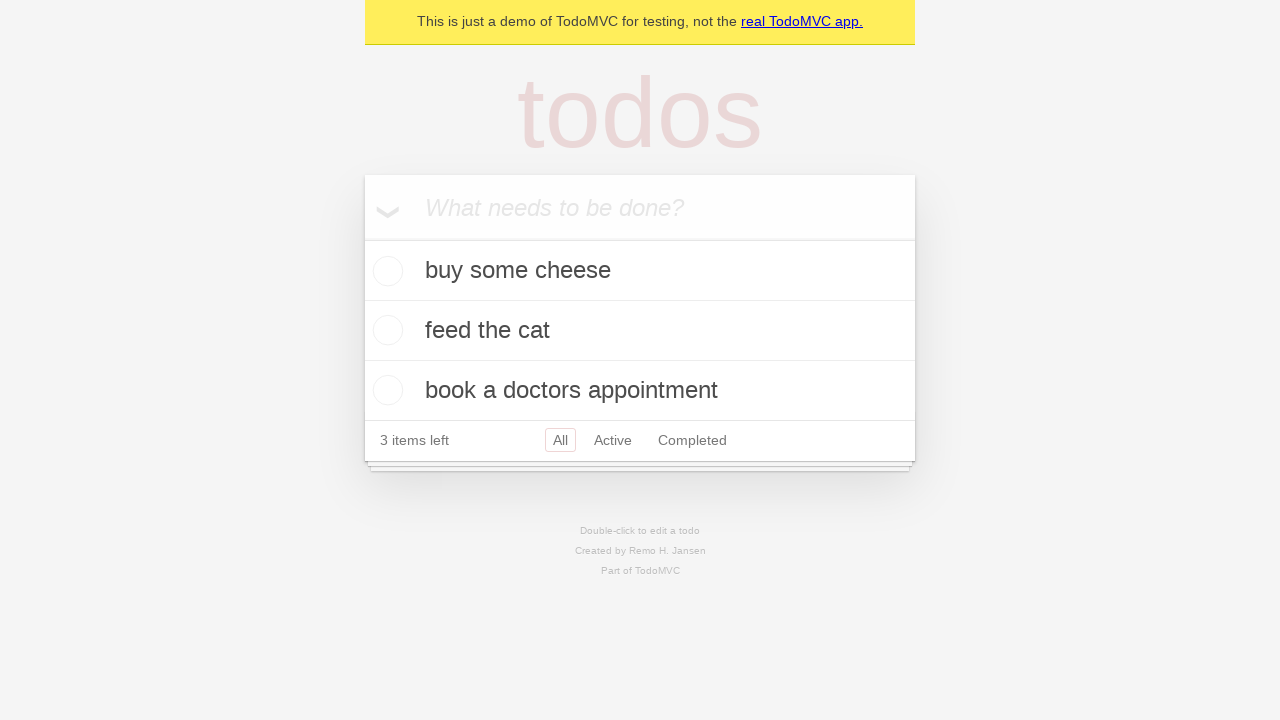

Double-clicked second todo item to enter edit mode at (640, 331) on internal:testid=[data-testid="todo-item"s] >> nth=1
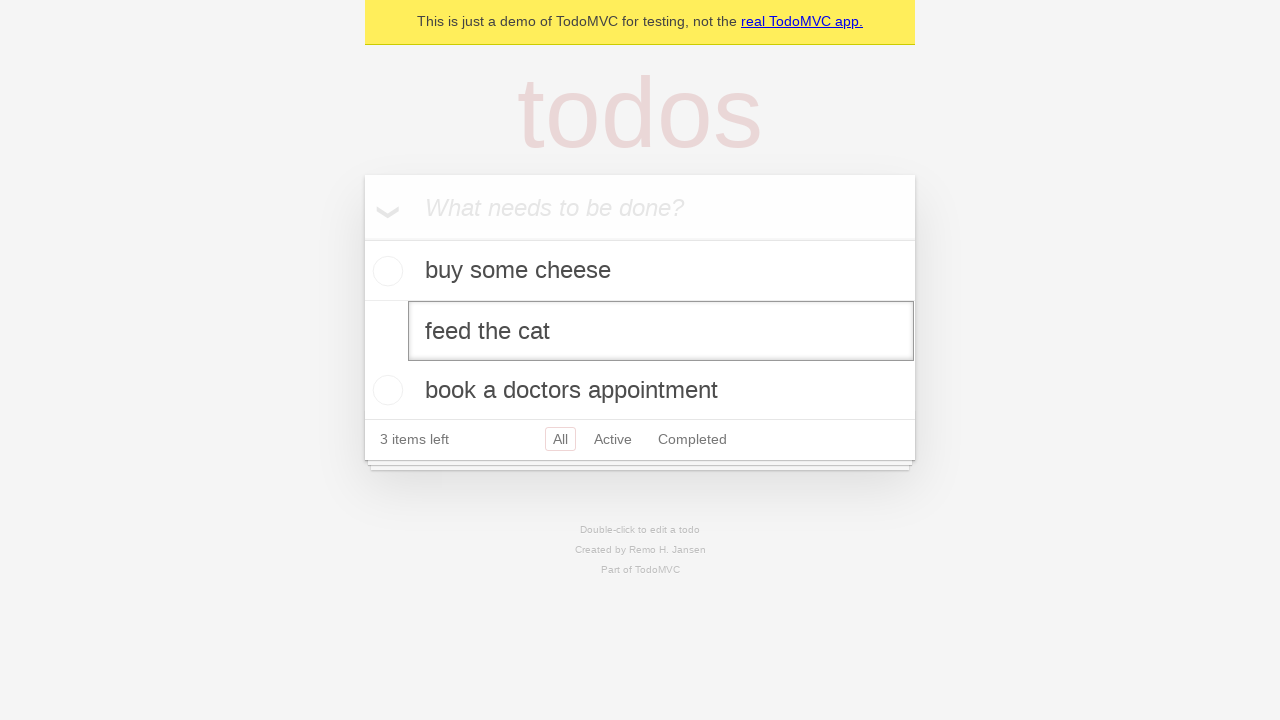

Edited todo text to 'buy some sausages' on internal:testid=[data-testid="todo-item"s] >> nth=1 >> internal:role=textbox[nam
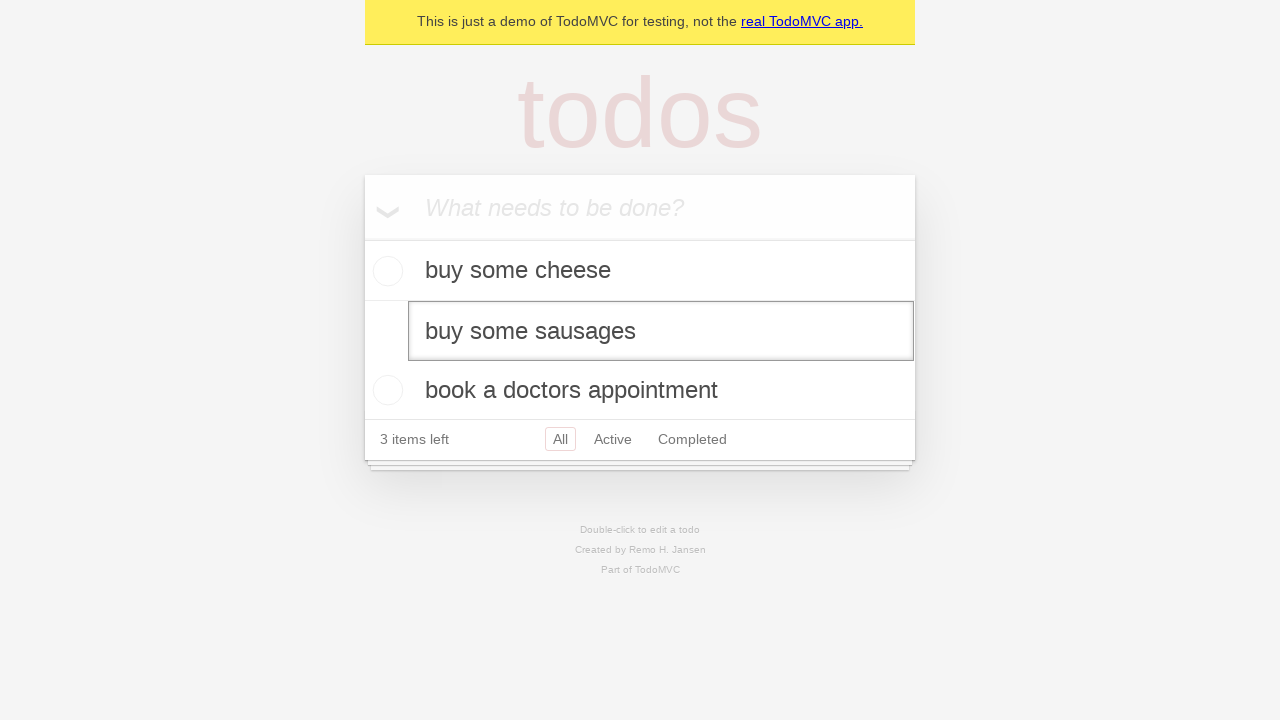

Dispatched blur event to save edits on focus loss
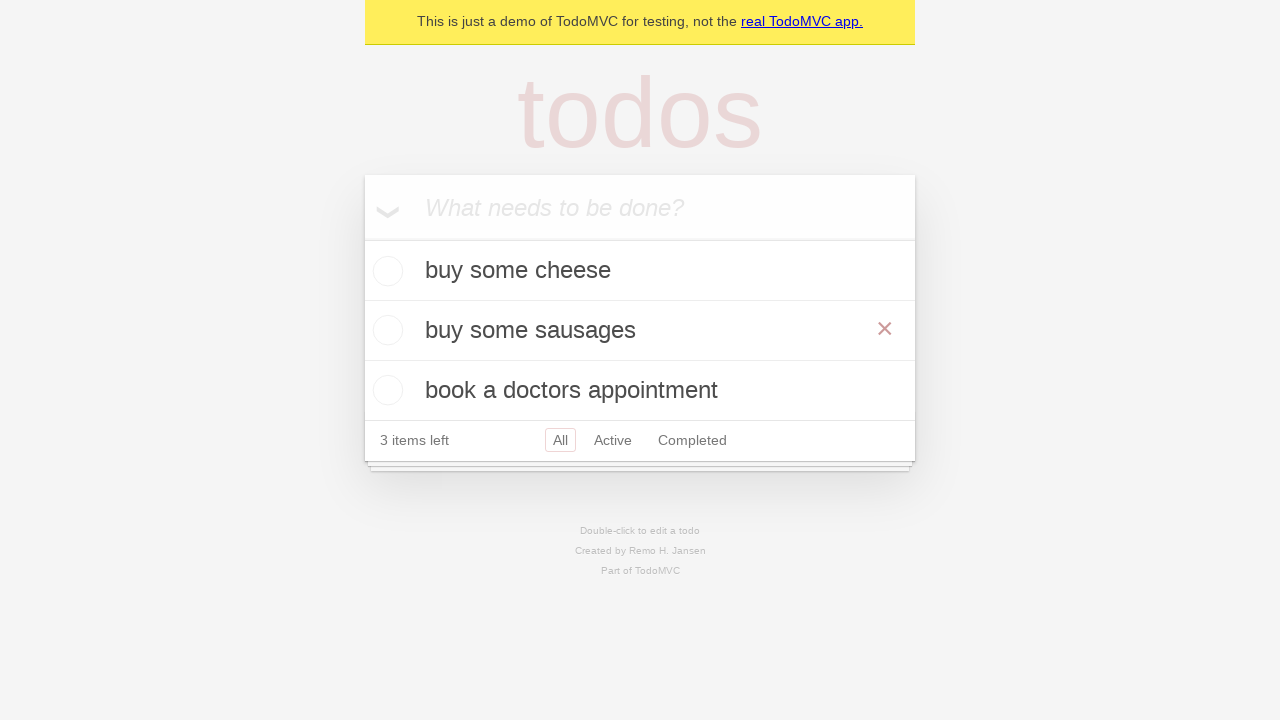

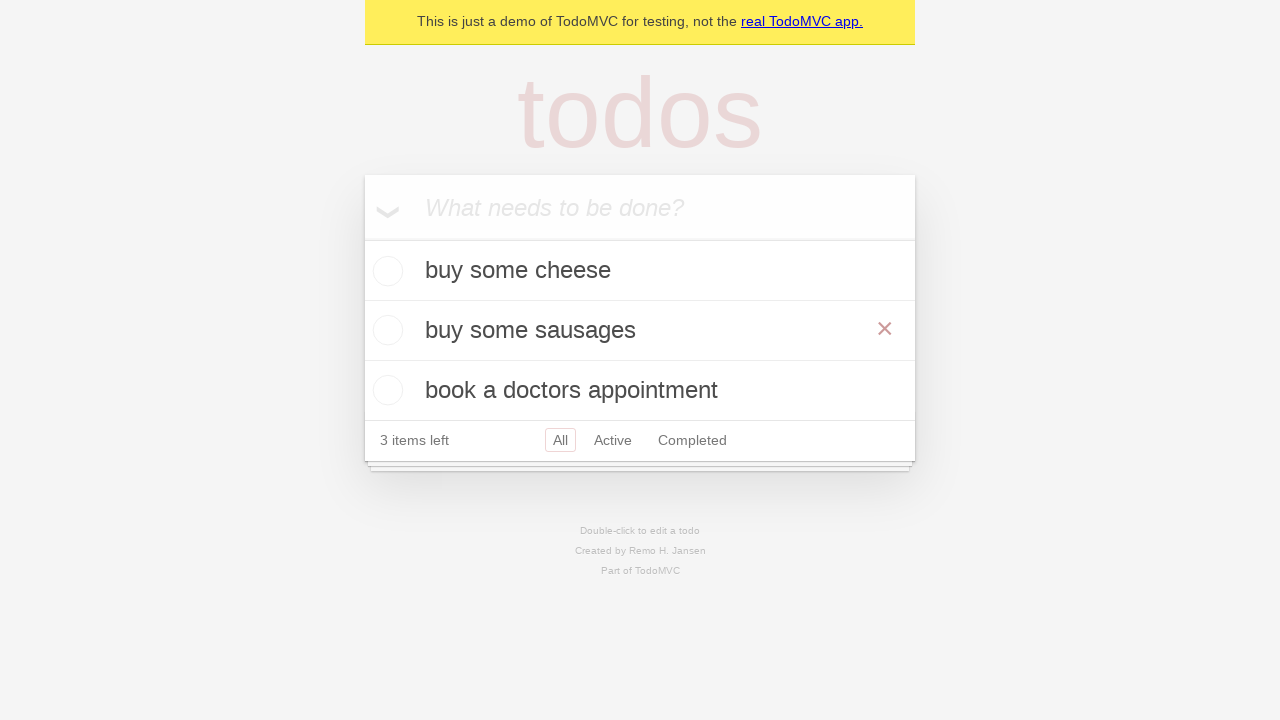